Navigates to the Python.org website and verifies that the page title is correct

Starting URL: https://www.python.org/

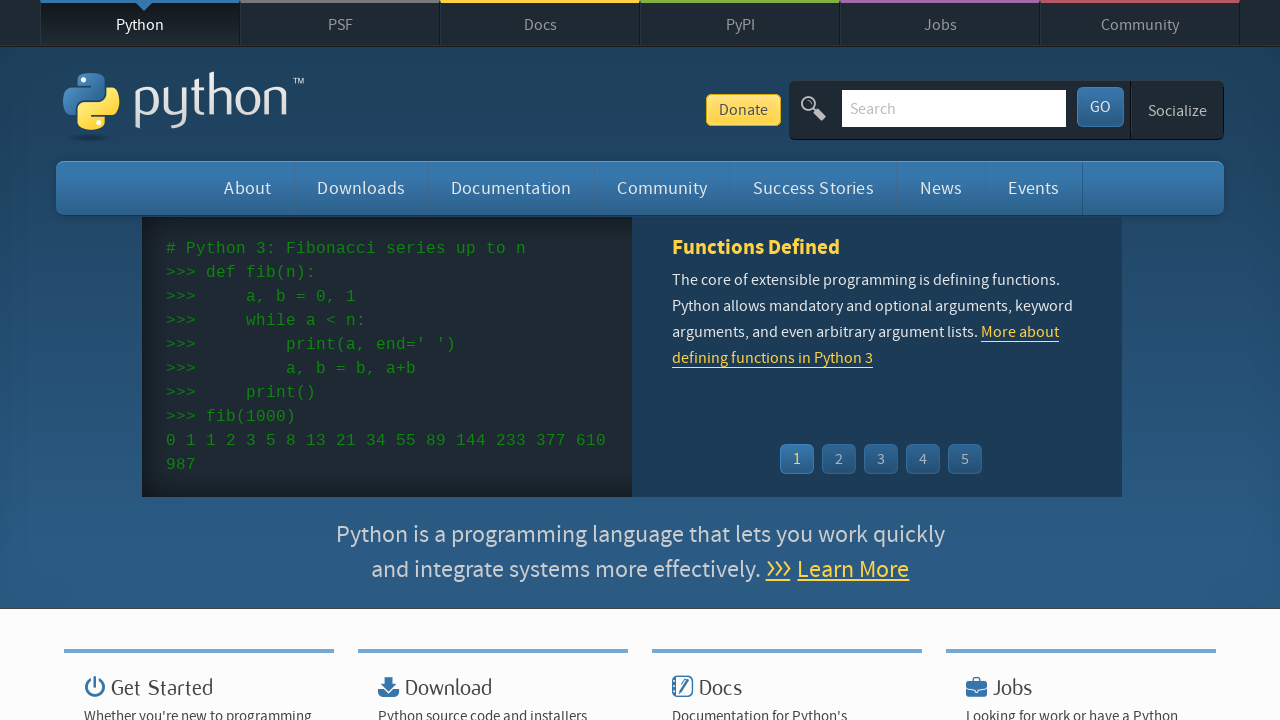

Navigated to https://www.python.org/
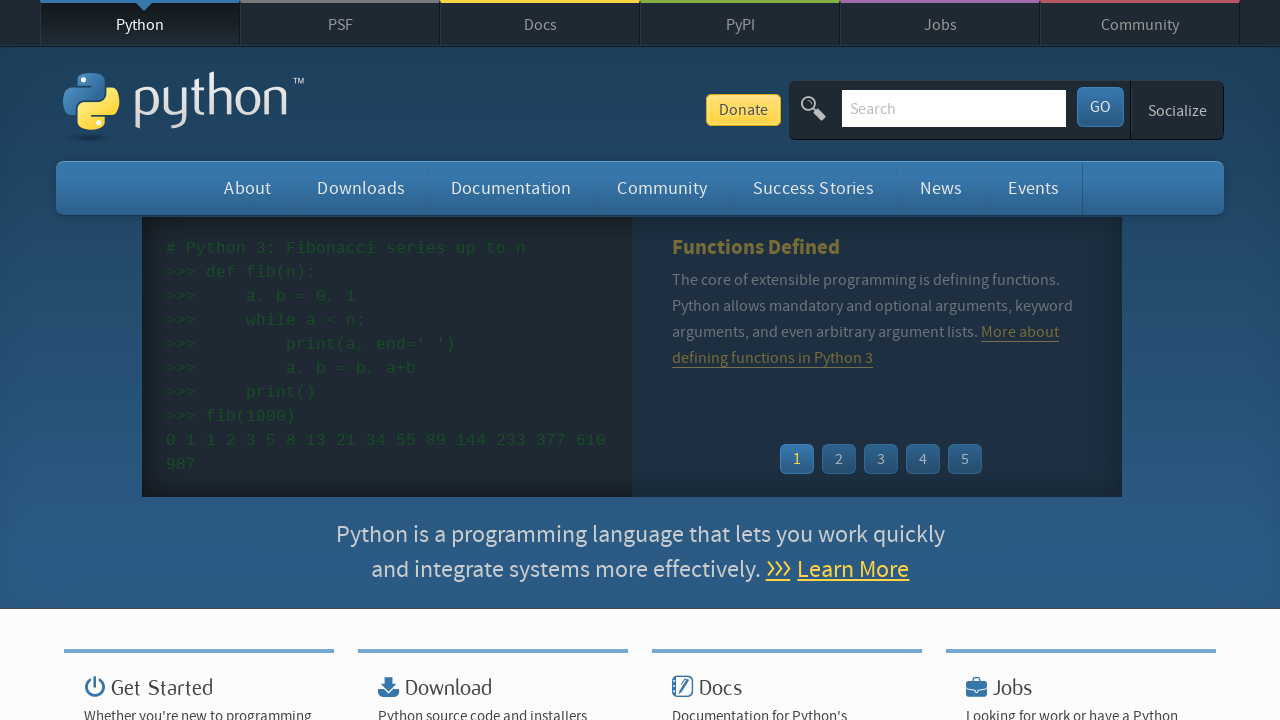

Verified page title is 'Welcome to Python.org'
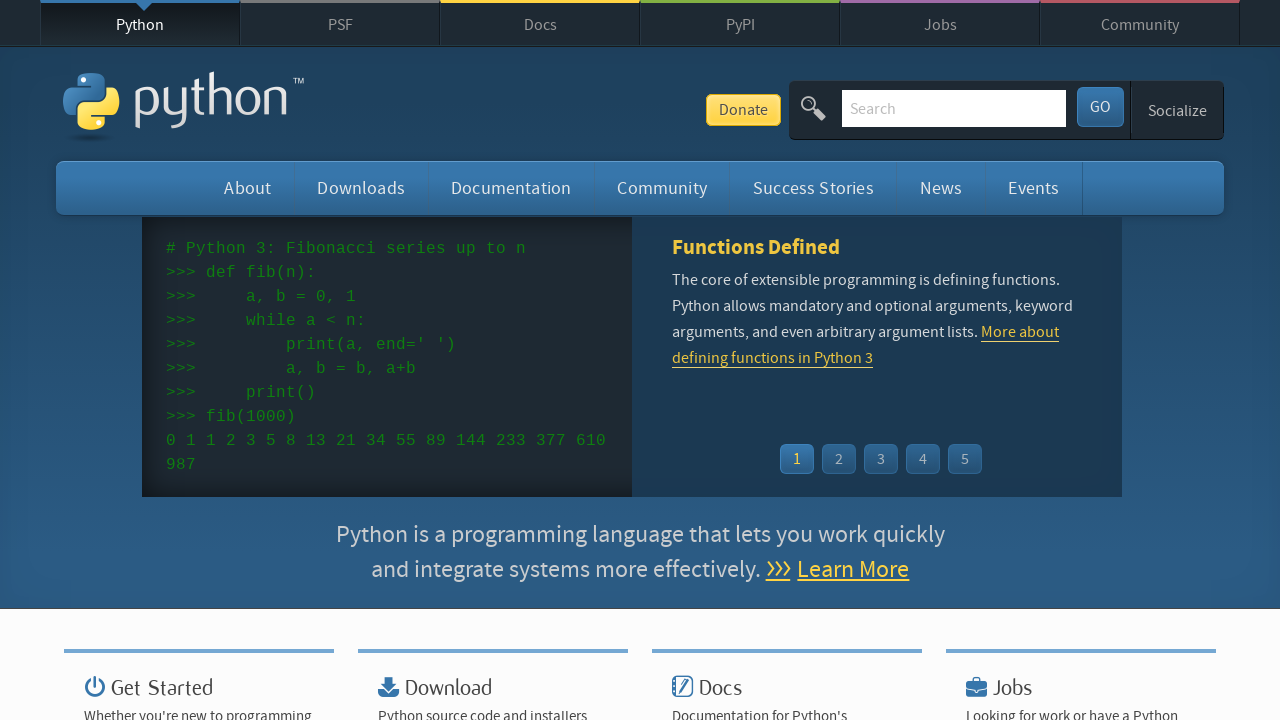

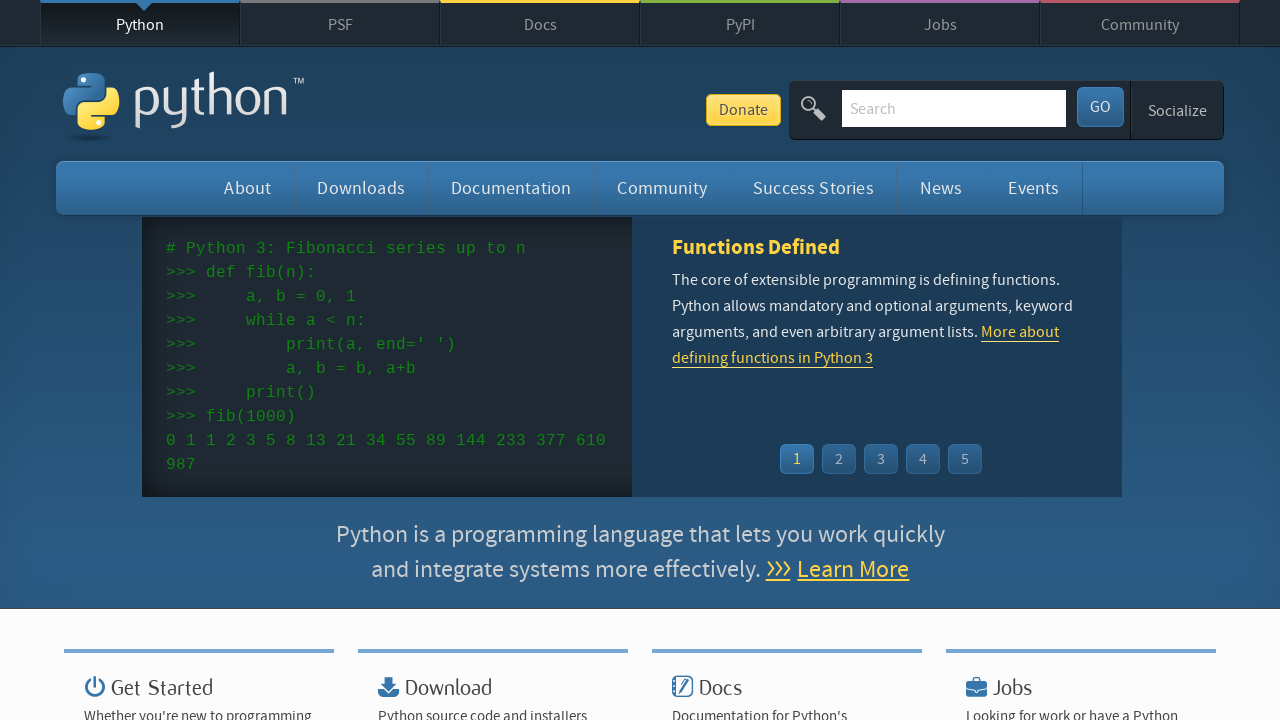